Tests checkbox functionality by verifying the initial selection state of checkboxes, clicking the first checkbox to change its state, and confirming the state change.

Starting URL: http://the-internet.herokuapp.com/checkboxes

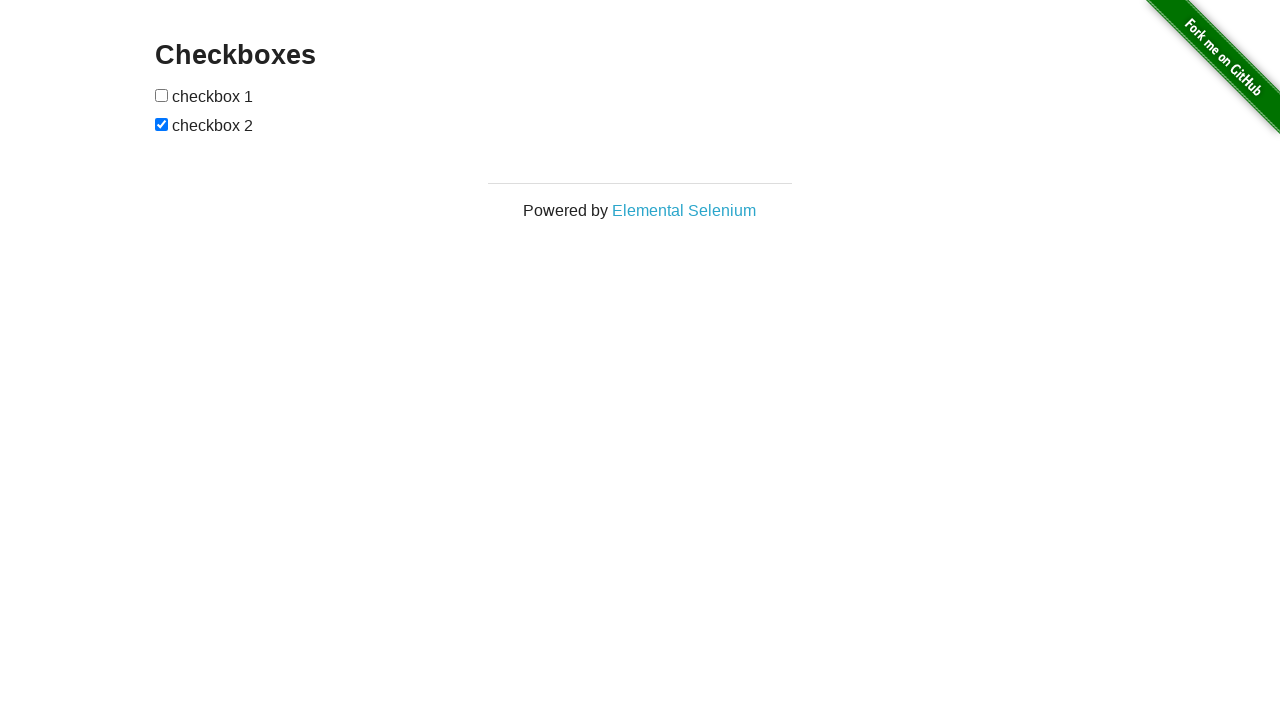

Waited for checkboxes to be visible
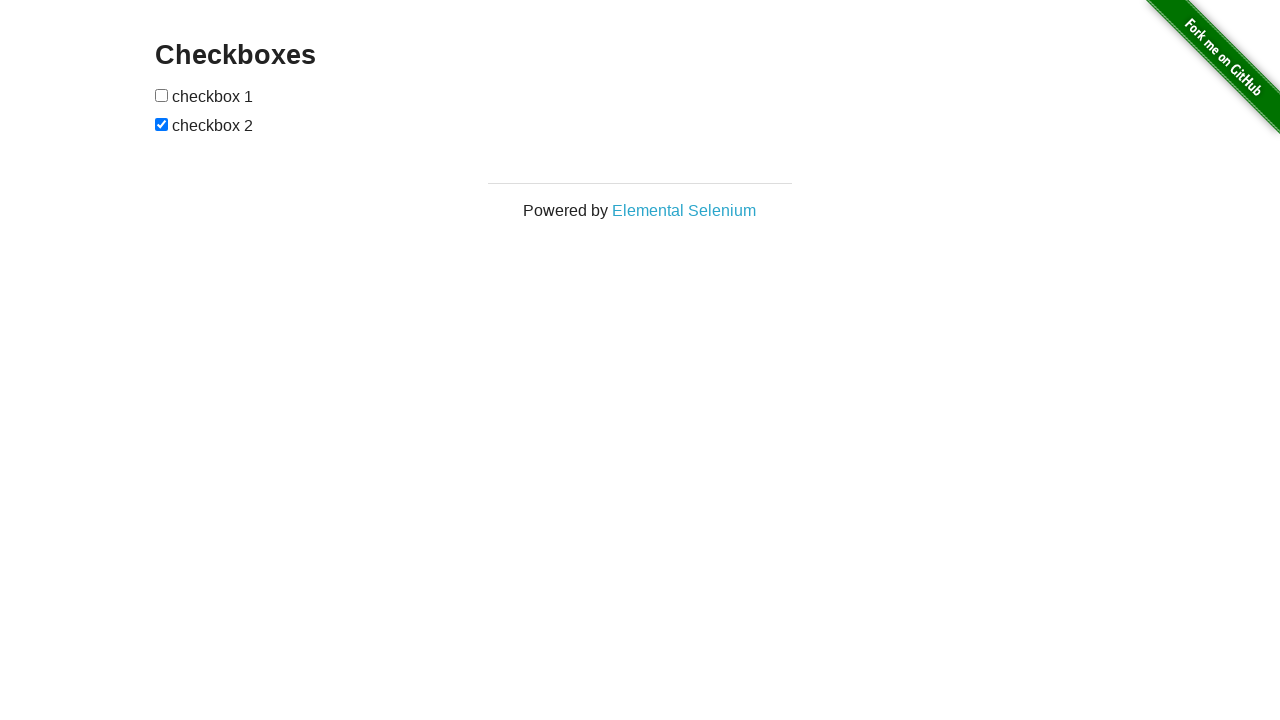

Located the first checkbox element
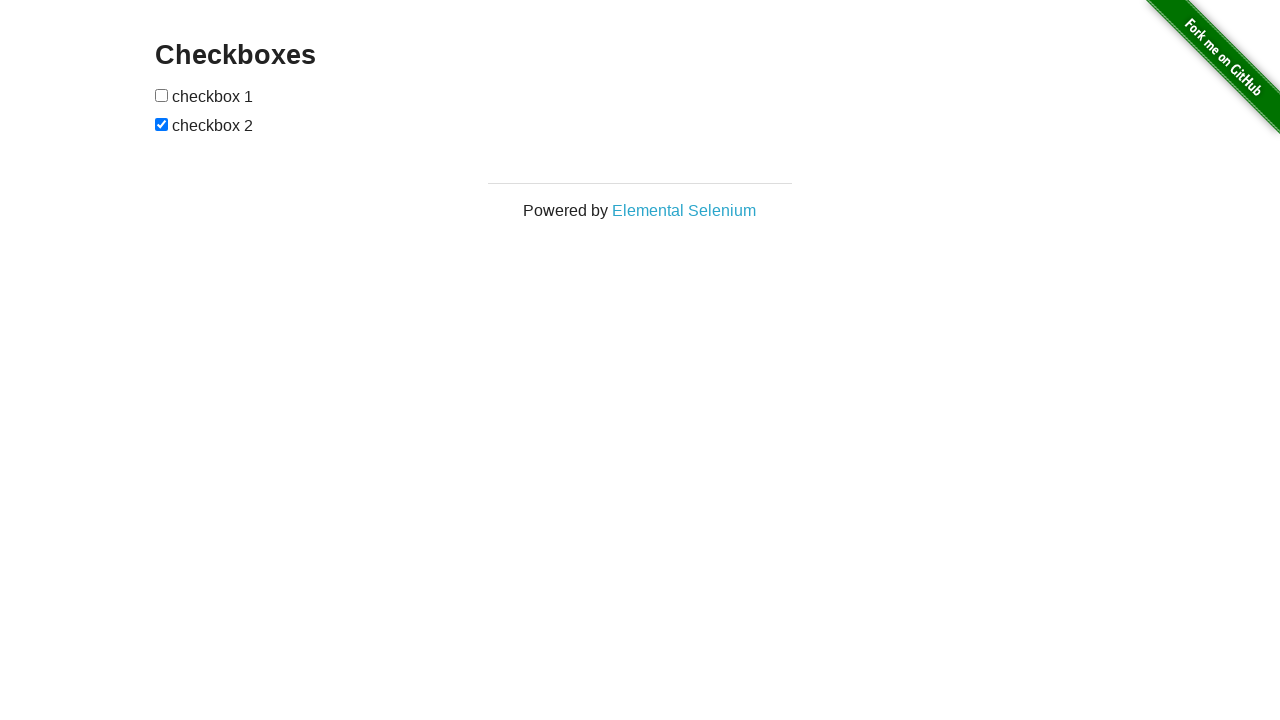

Checked initial selection state of first checkbox
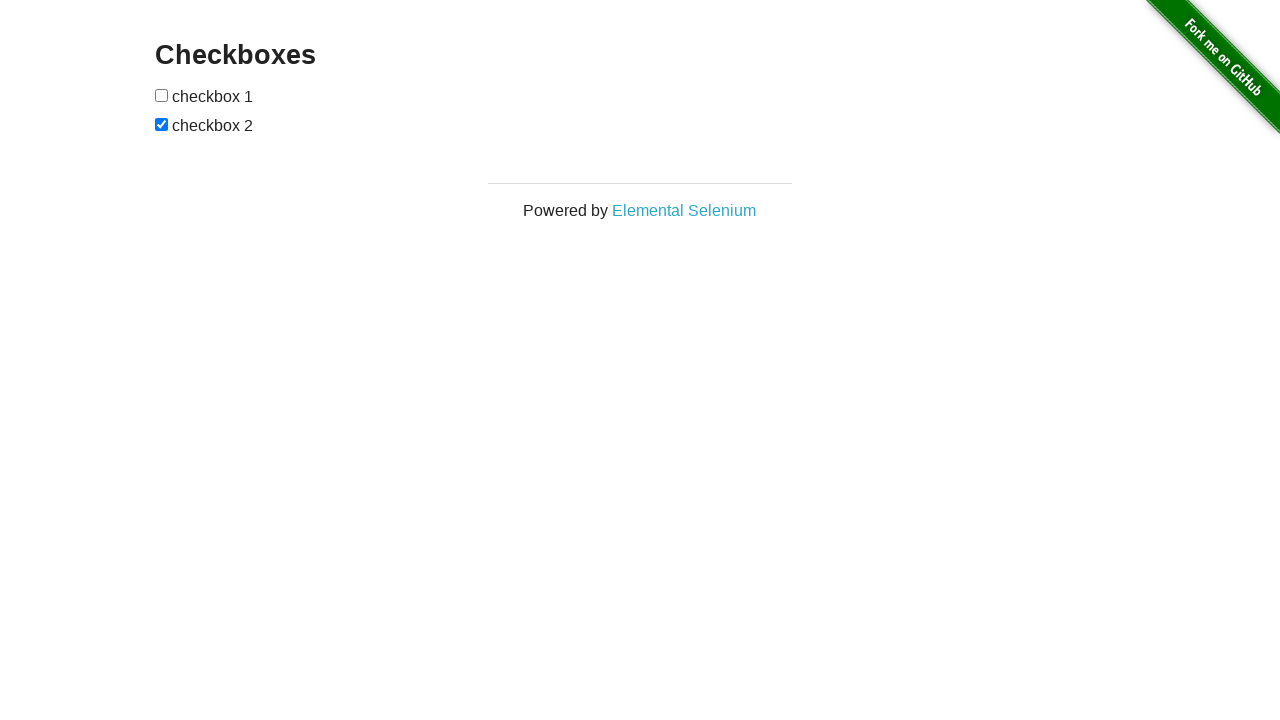

Clicked the first checkbox to toggle its state at (162, 95) on form#checkboxes input[type='checkbox'] >> nth=0
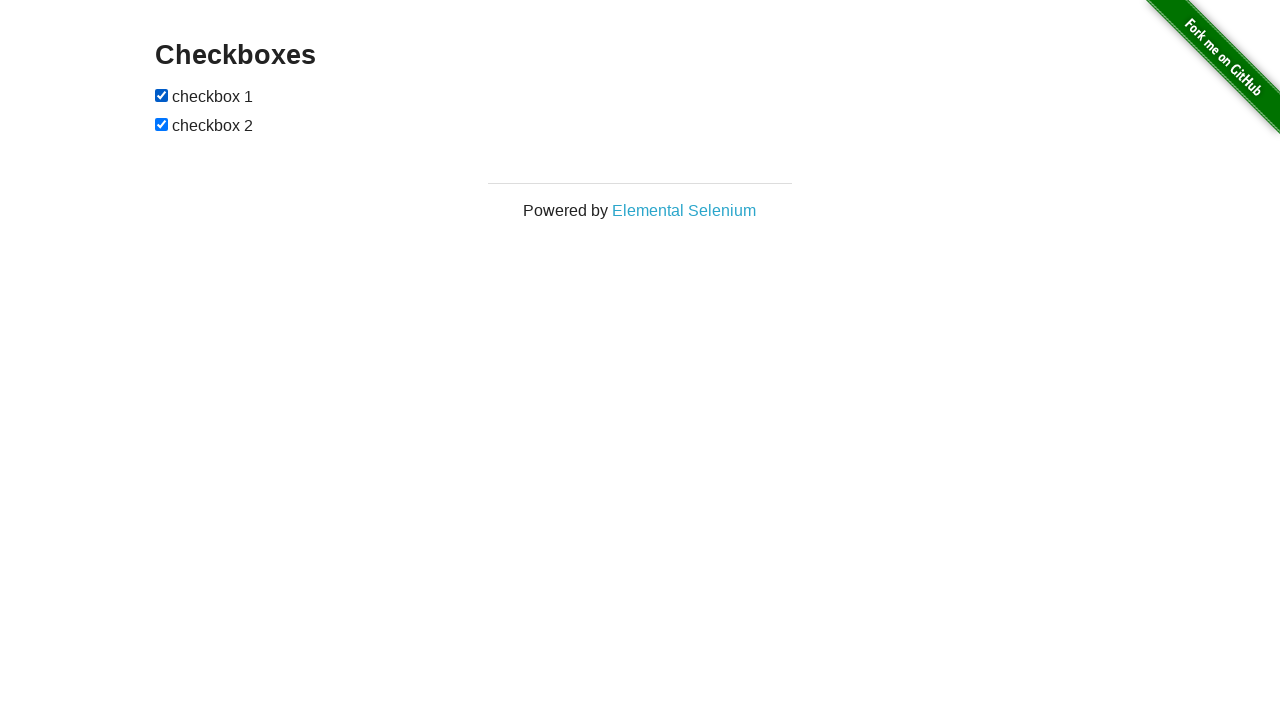

Verified the new selection state of the first checkbox after clicking
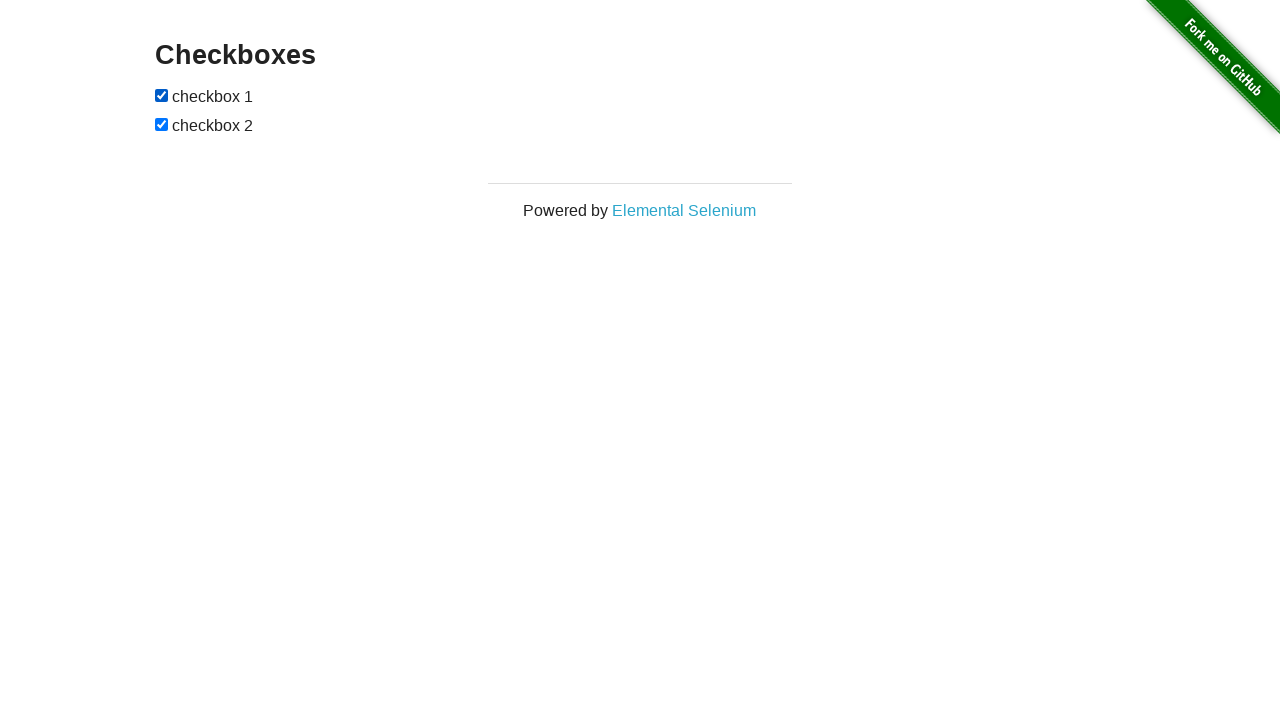

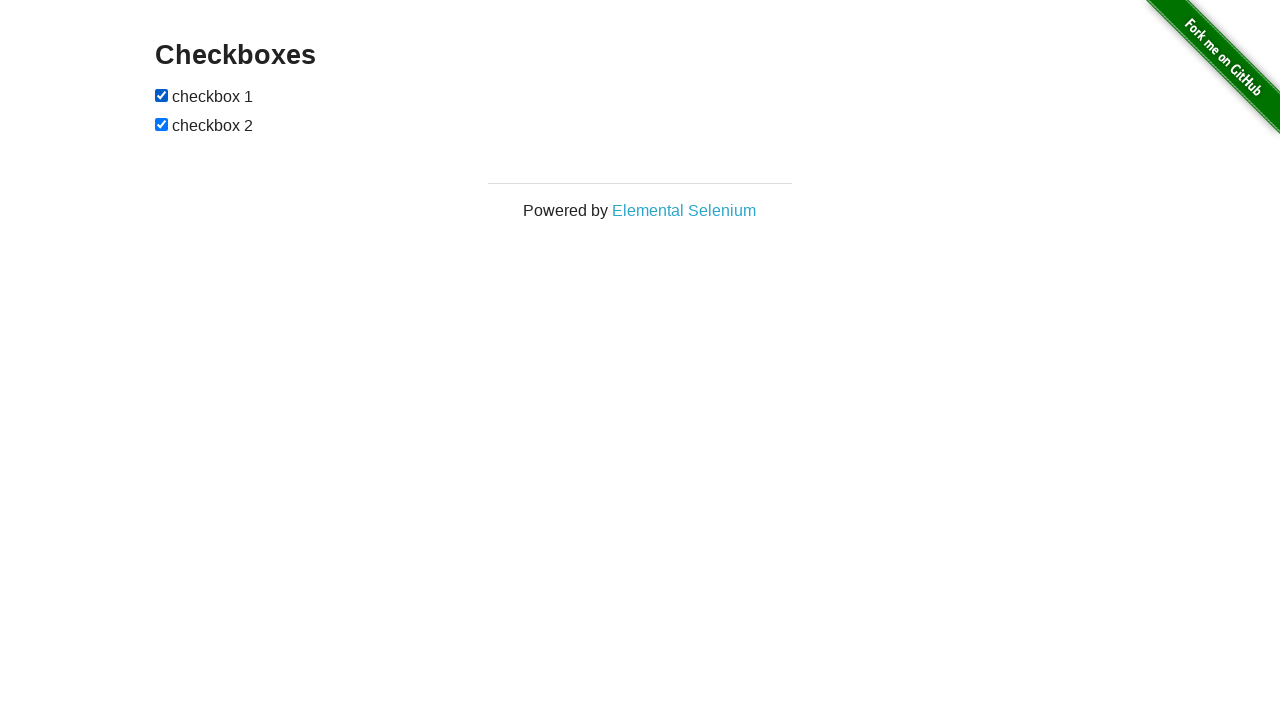